Tests the Radio Button functionality by clicking on "Yes" and "Impressive" radio buttons and verifying they are properly selected.

Starting URL: https://demoqa.com/radio-button

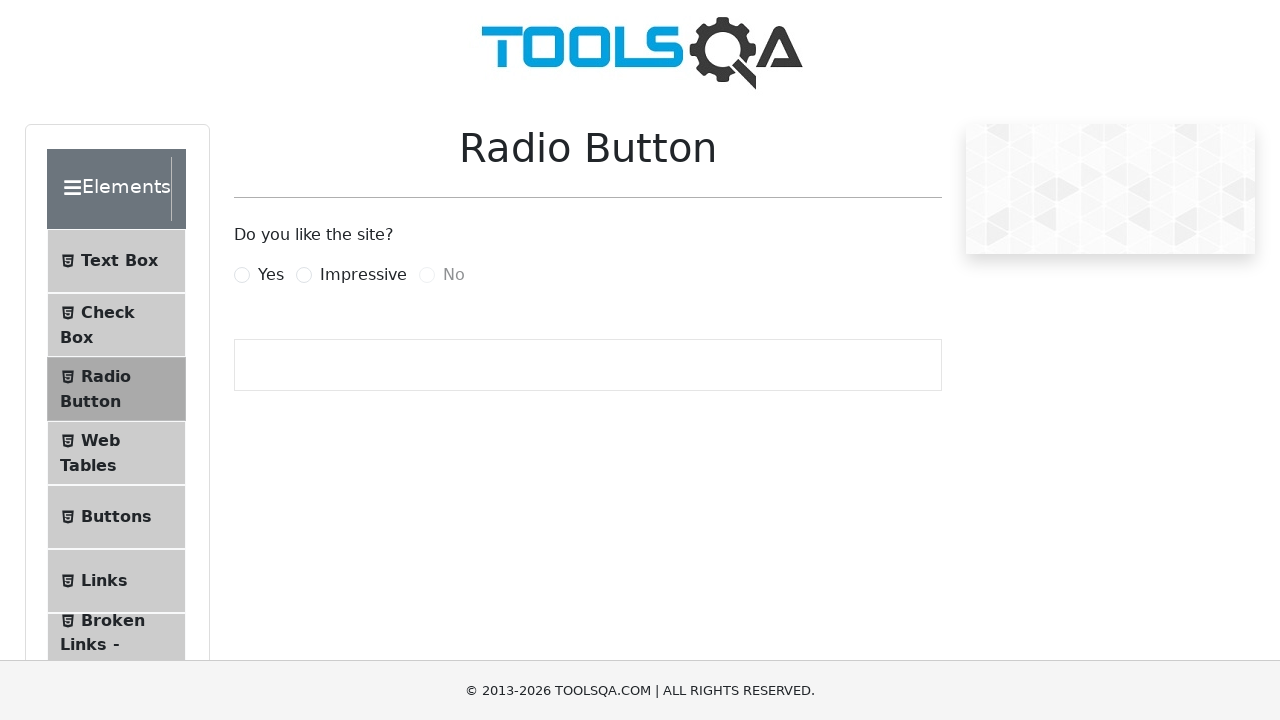

Clicked 'Yes' radio button at (271, 275) on xpath=//label[normalize-space()='Yes']
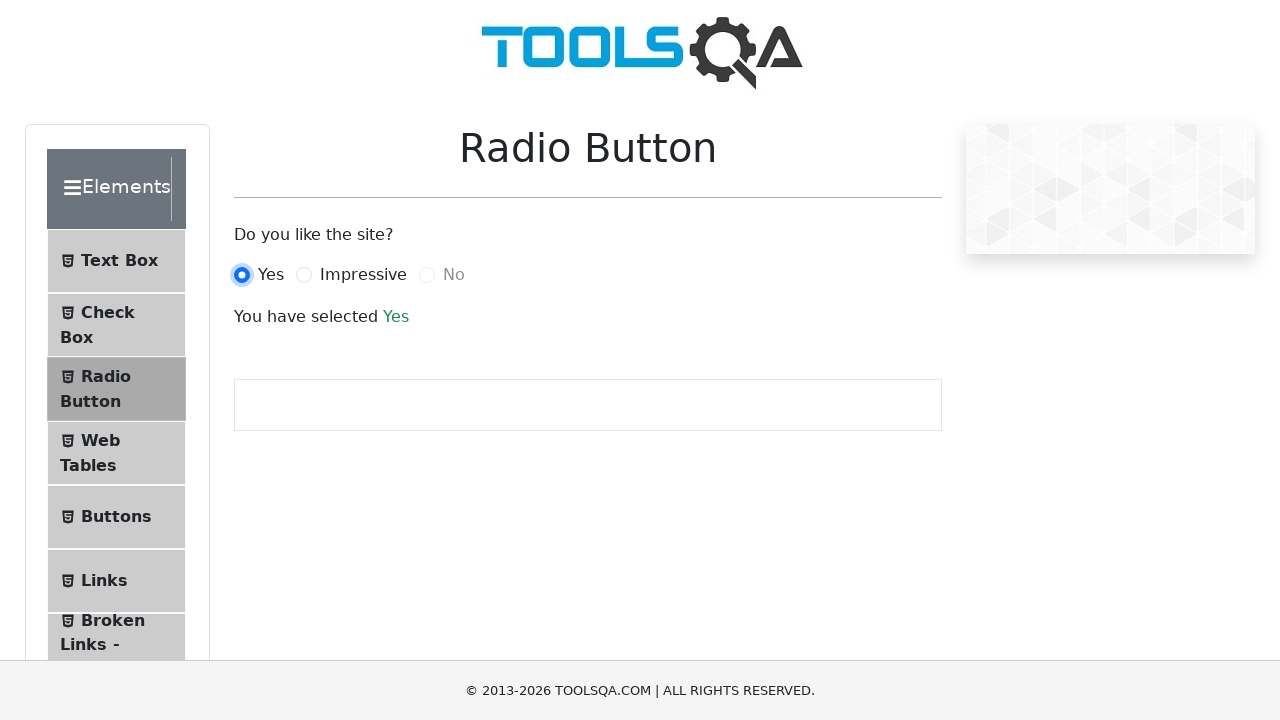

Clicked 'Impressive' radio button at (363, 275) on xpath=//label[@for='impressiveRadio']
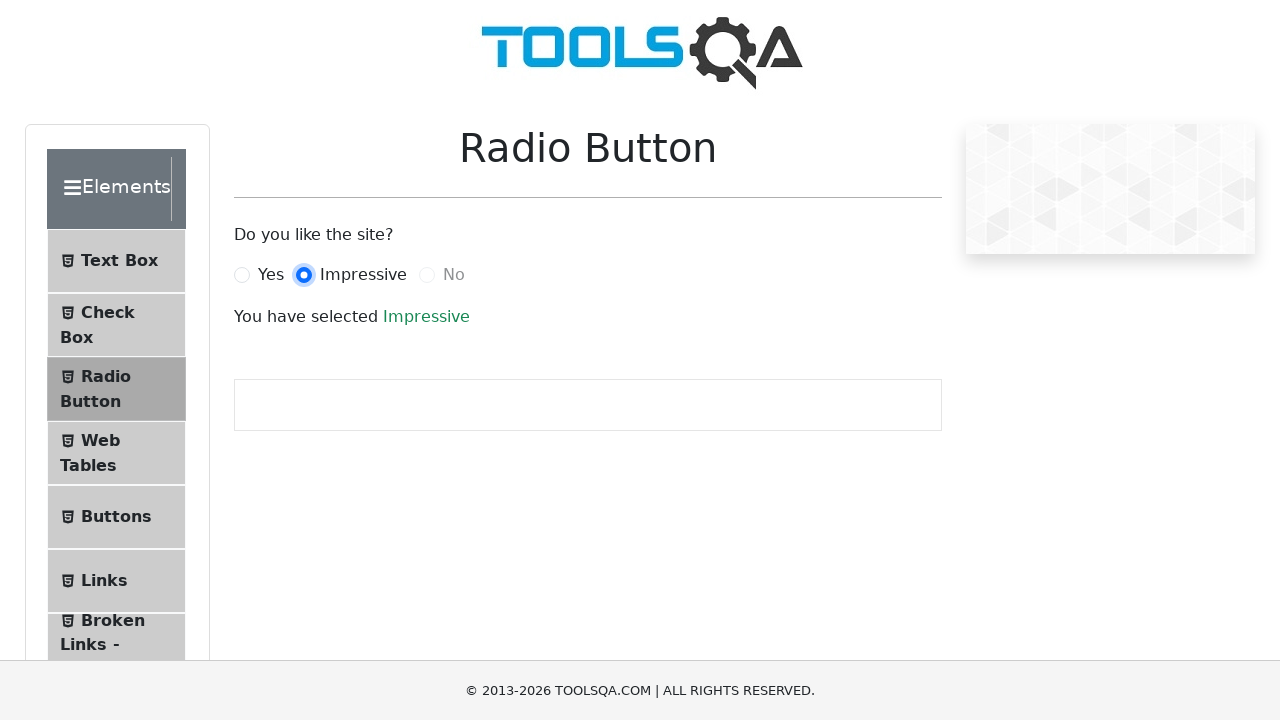

Result text appeared confirming radio button selection
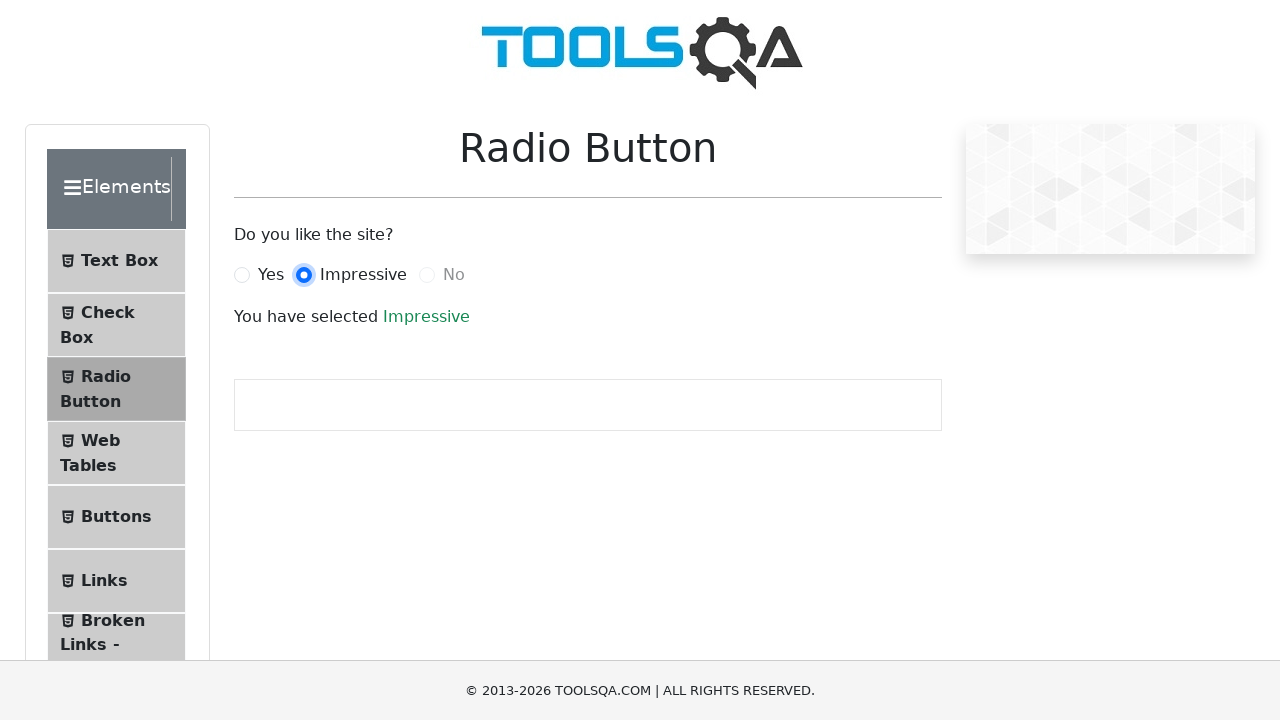

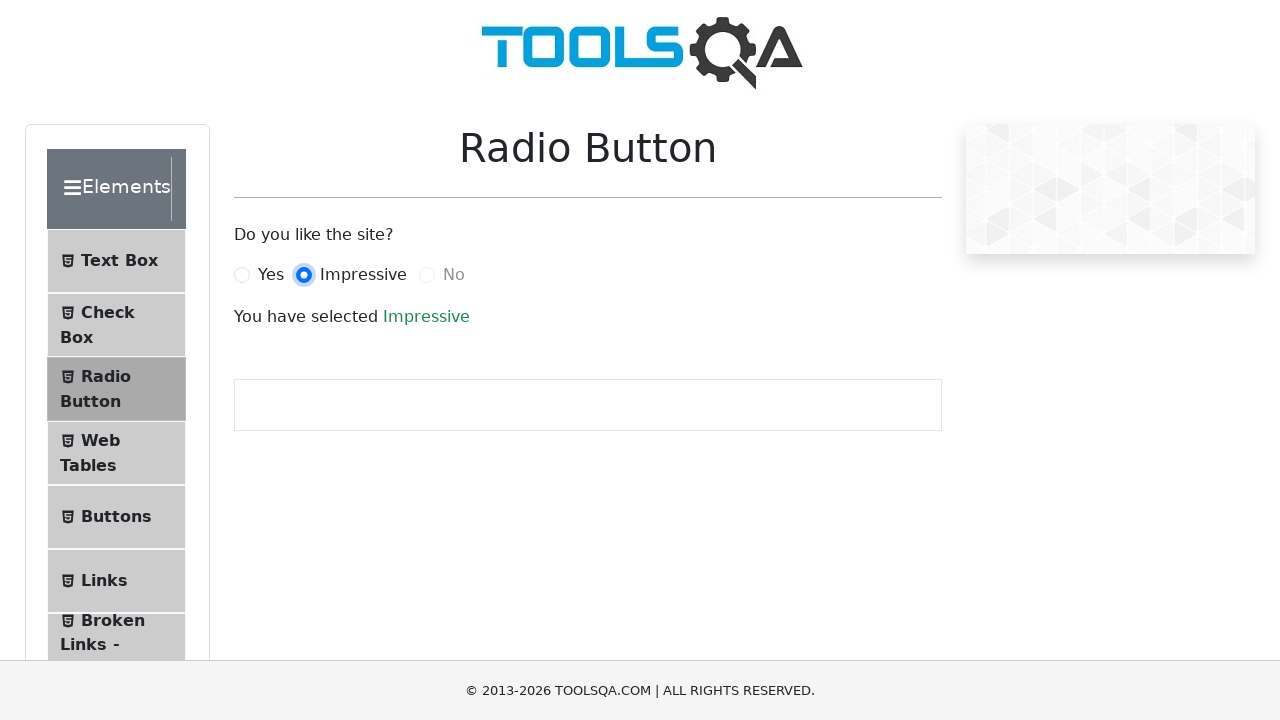